Tests jQuery UI datepicker by switching to the demo iframe, opening the datepicker, and selecting the 25th day of the current month

Starting URL: https://jqueryui.com/datepicker/

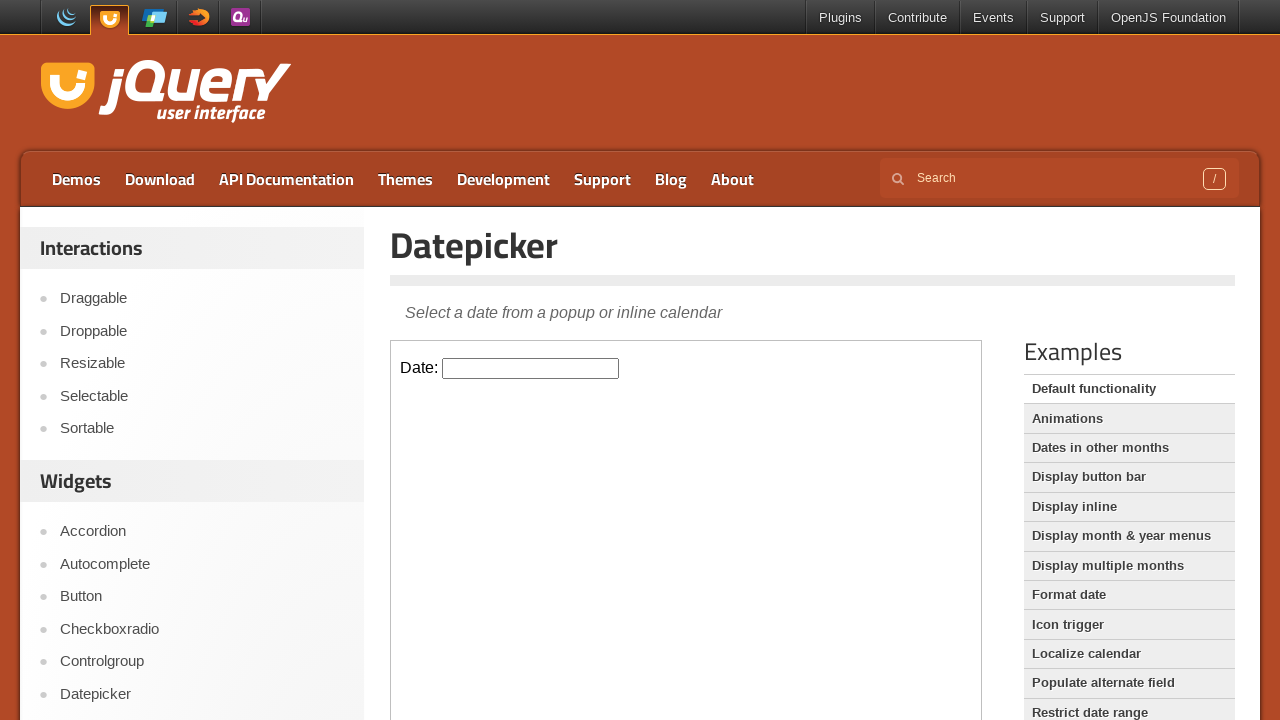

Located the demo iframe containing the datepicker
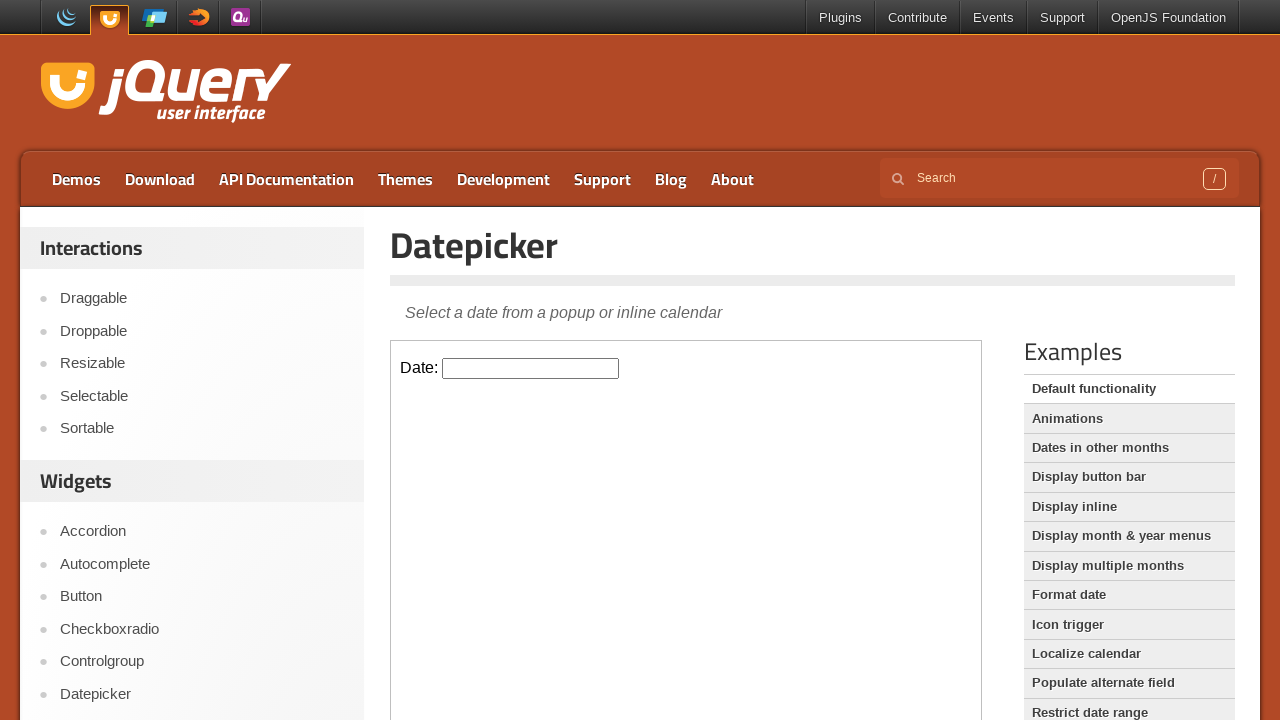

Clicked on the datepicker input to open the calendar at (531, 368) on .demo-frame >> internal:control=enter-frame >> #datepicker
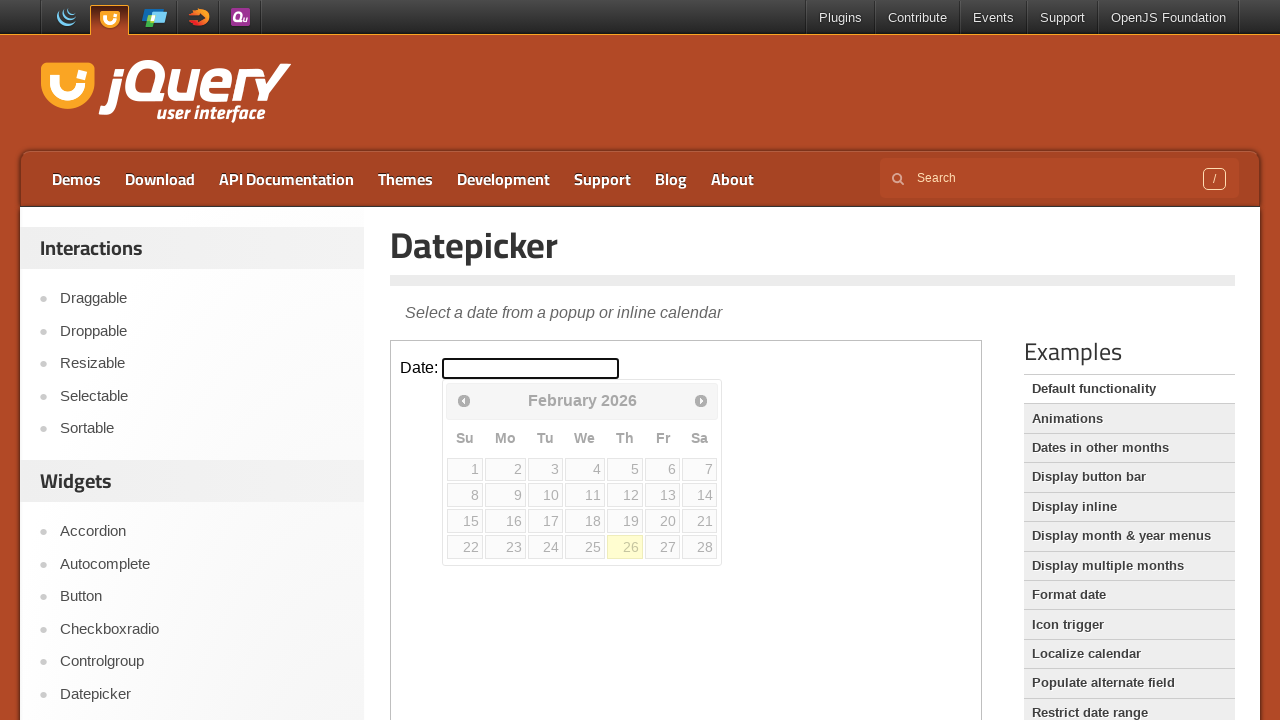

Selected the 25th day from the datepicker calendar at (585, 547) on .demo-frame >> internal:control=enter-frame >> xpath=//table[@class='ui-datepick
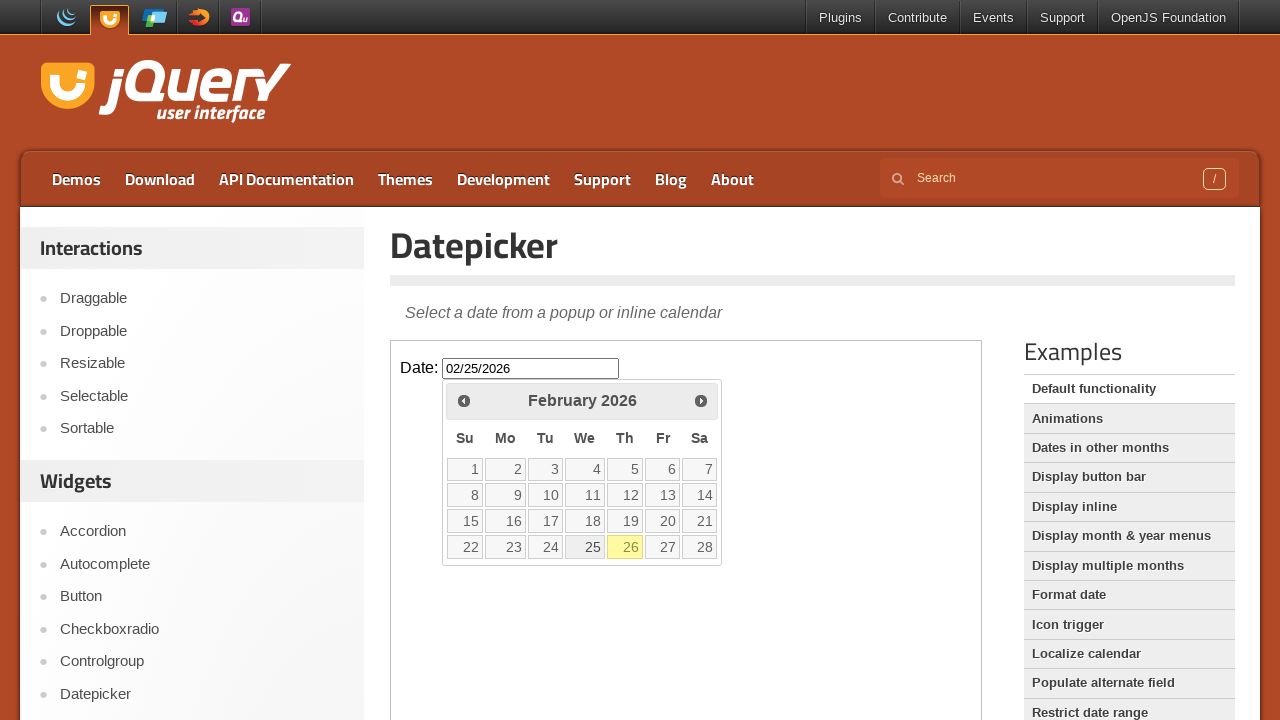

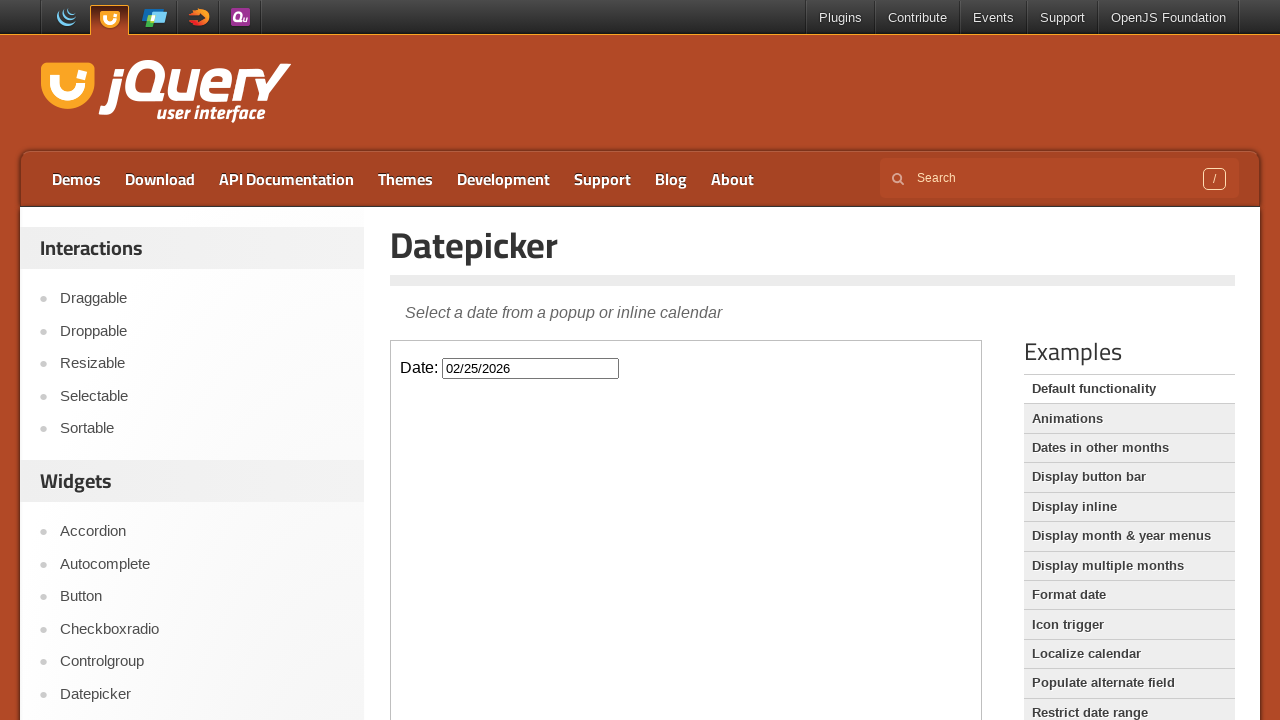